Tests flight booking dropdown functionality by selecting origin and destination airports (BLR to MAA) and clicking on the round trip option

Starting URL: https://rahulshettyacademy.com/dropdownsPractise/

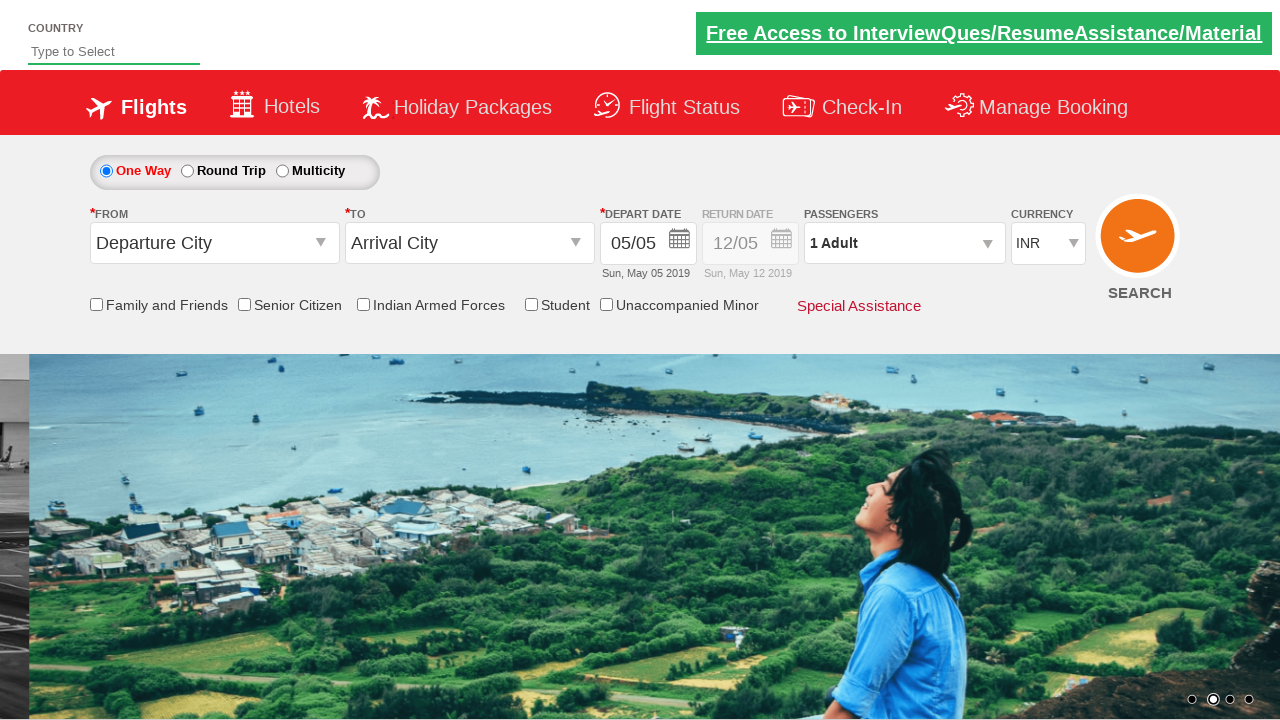

Clicked origin station dropdown at (323, 244) on #ctl00_mainContent_ddl_originStation1_CTXTaction
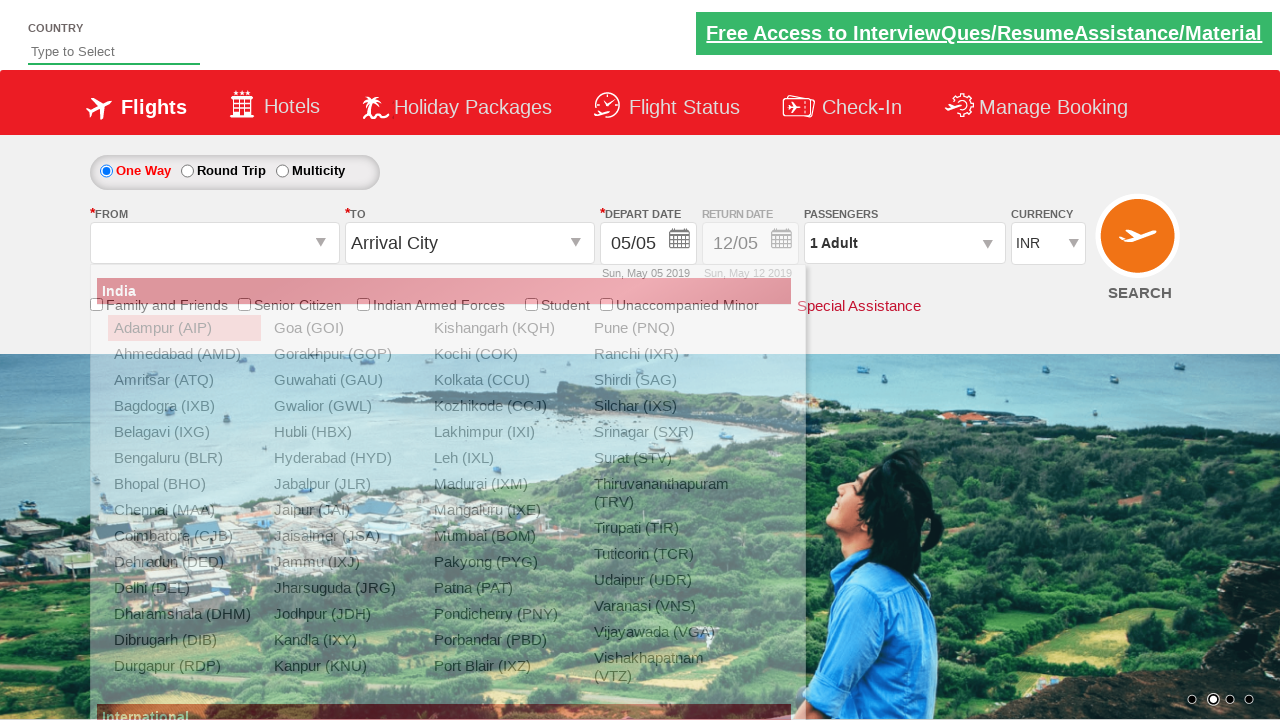

Selected Bangalore (BLR) as origin airport at (184, 458) on a[value='BLR']
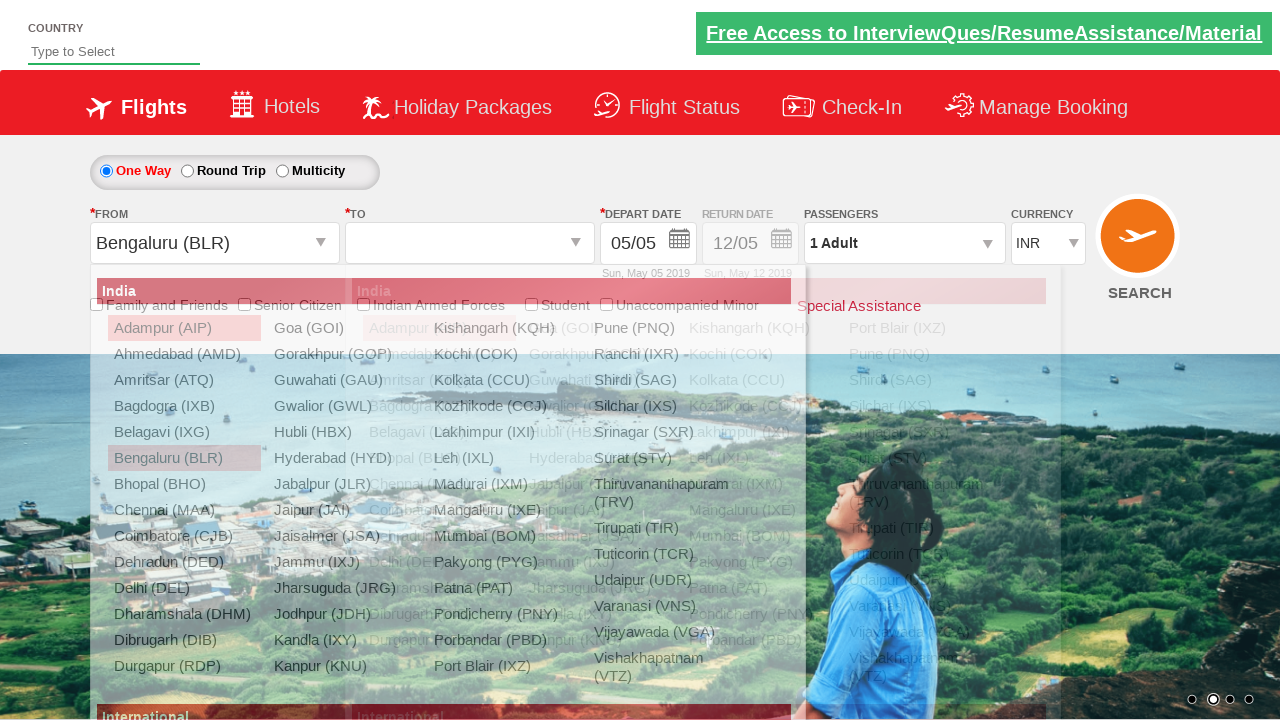

Waited for destination dropdown to be ready
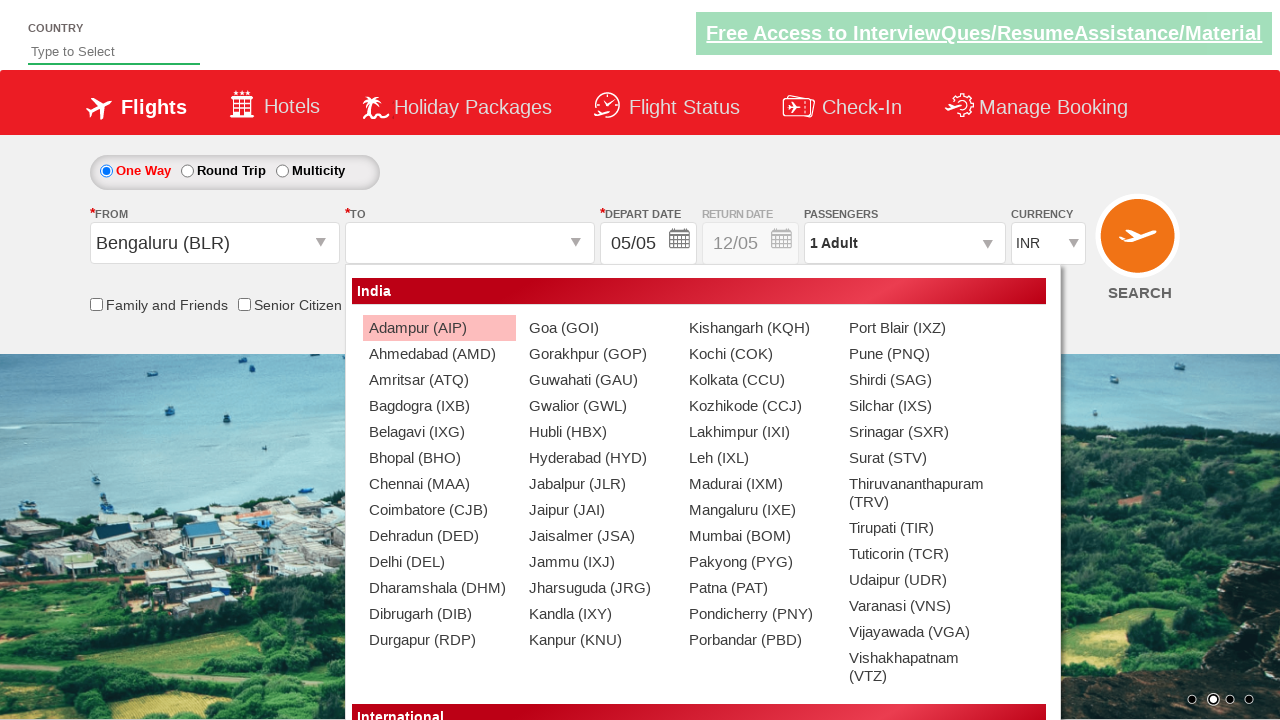

Selected Chennai (MAA) as destination airport at (439, 484) on (//a[@value='MAA'])[2]
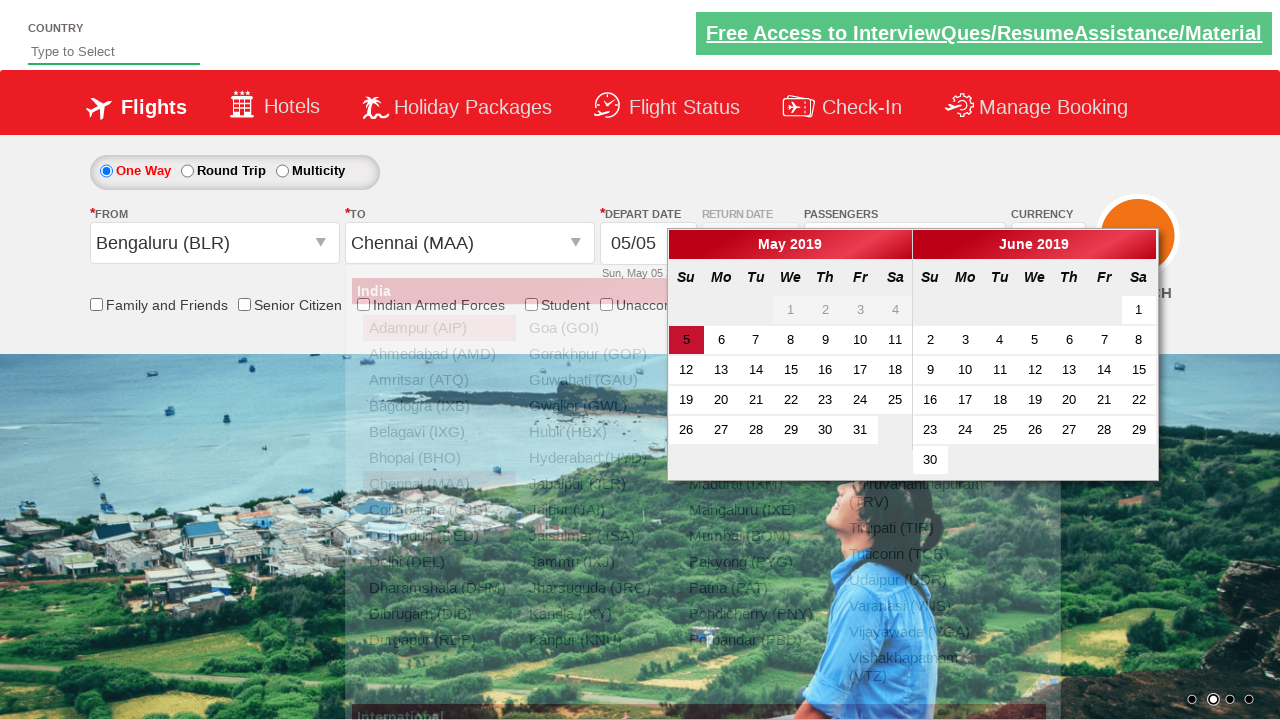

Clicked round trip option at (187, 171) on #ctl00_mainContent_rbtnl_Trip_1
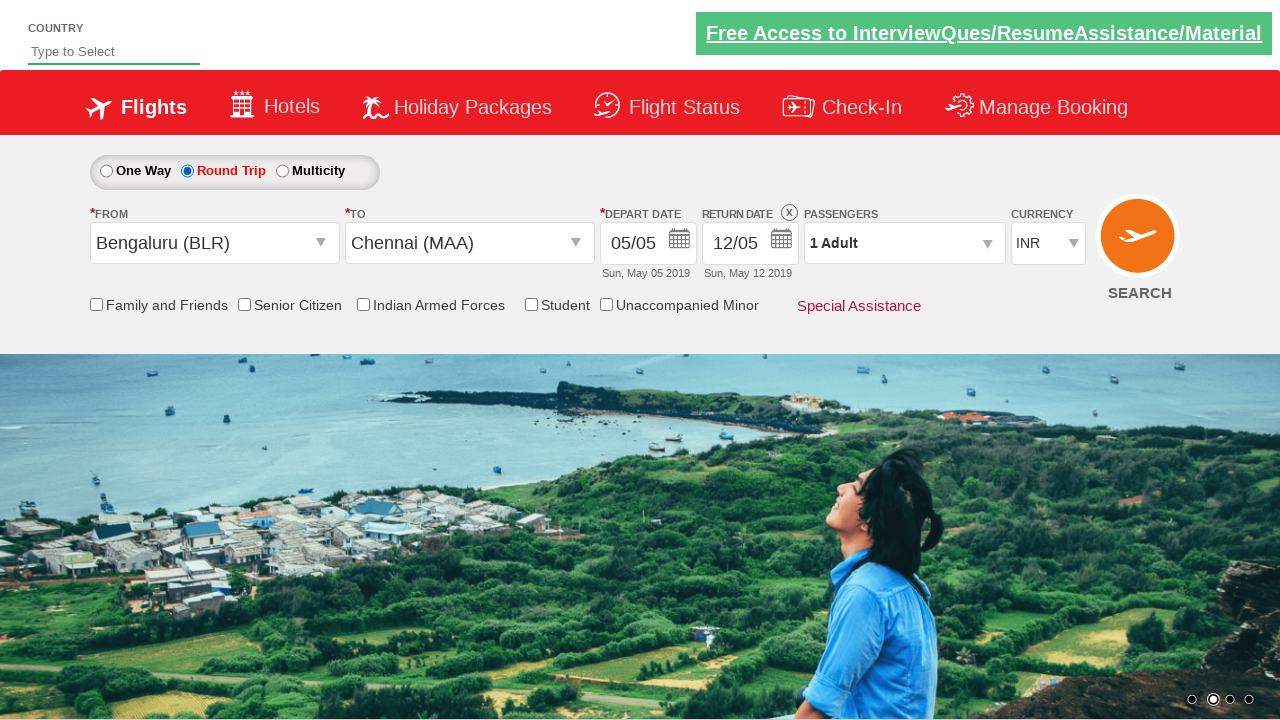

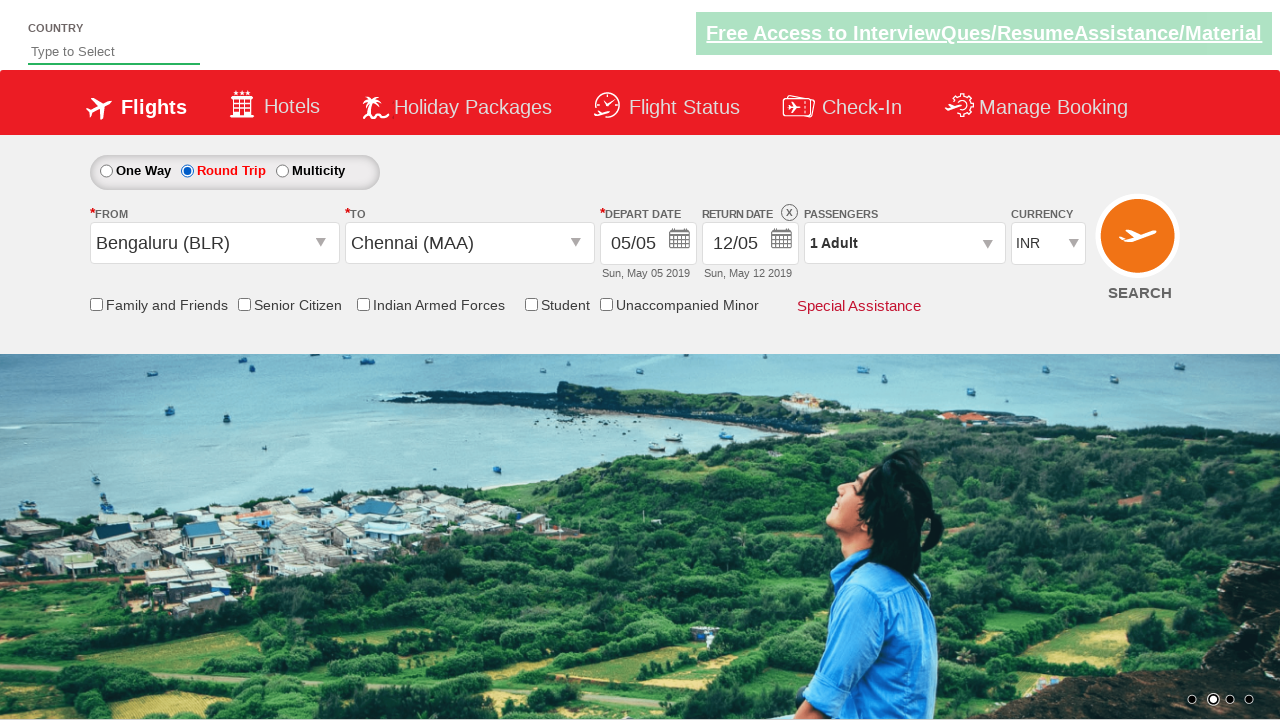